Tests toggling all items complete and then unchecking to clear completed state

Starting URL: https://demo.playwright.dev/todomvc

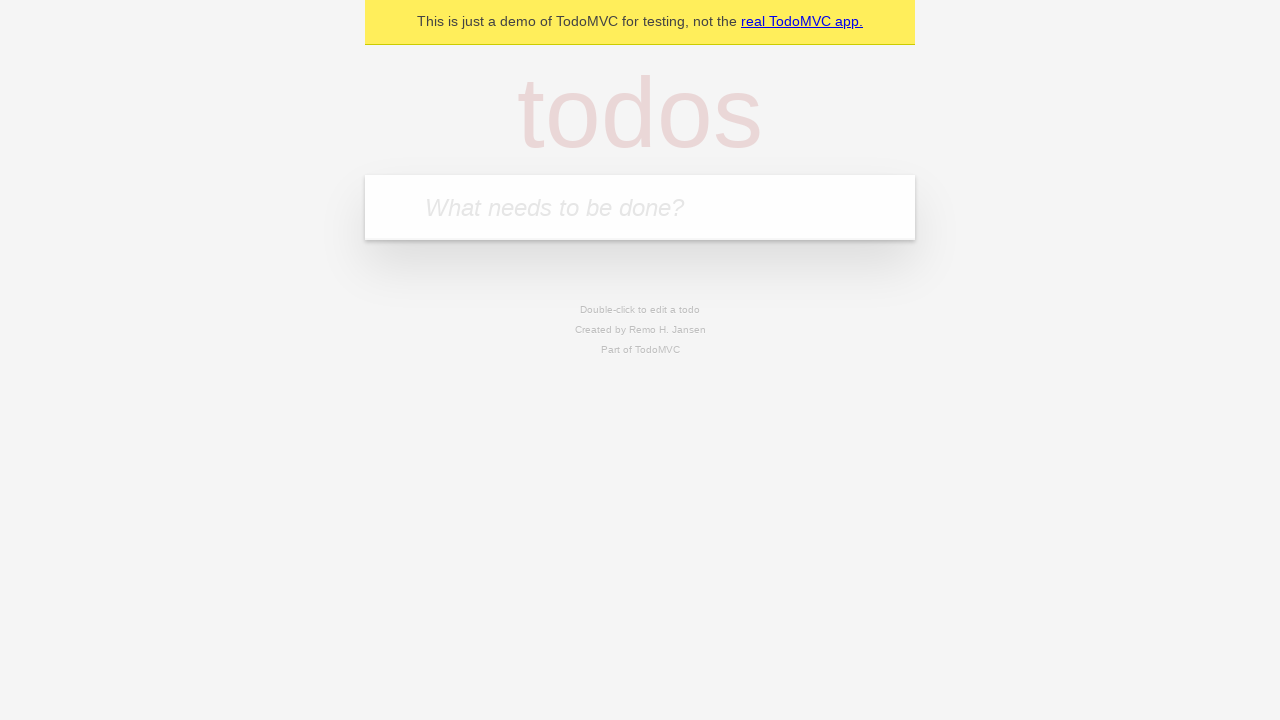

Filled todo input with 'buy some cheese' on internal:attr=[placeholder="What needs to be done?"i]
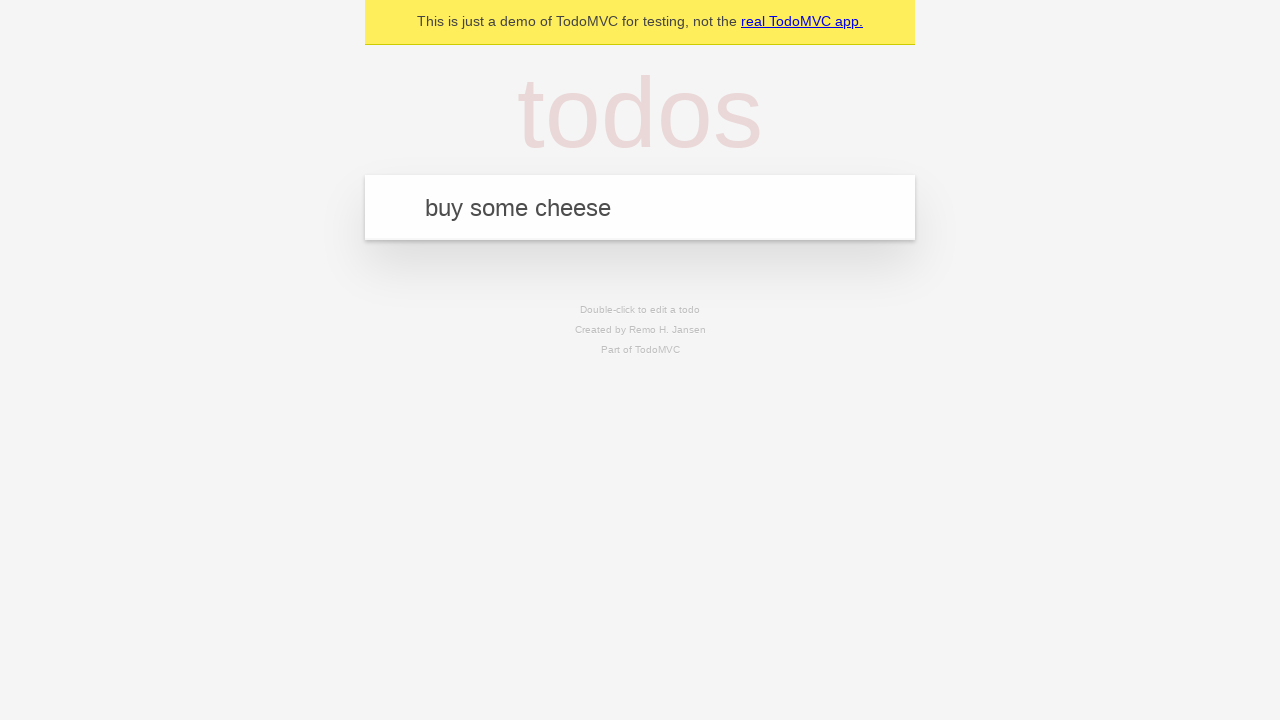

Pressed Enter to add first todo item on internal:attr=[placeholder="What needs to be done?"i]
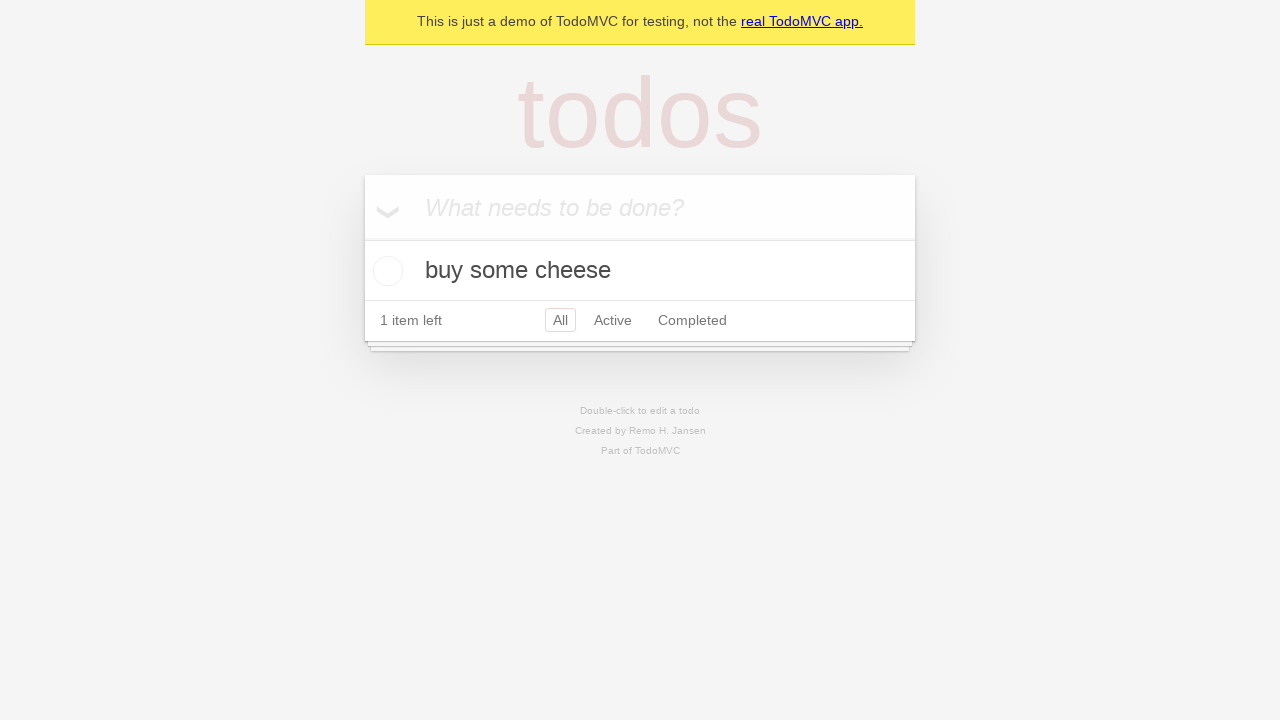

Filled todo input with 'feed the cat' on internal:attr=[placeholder="What needs to be done?"i]
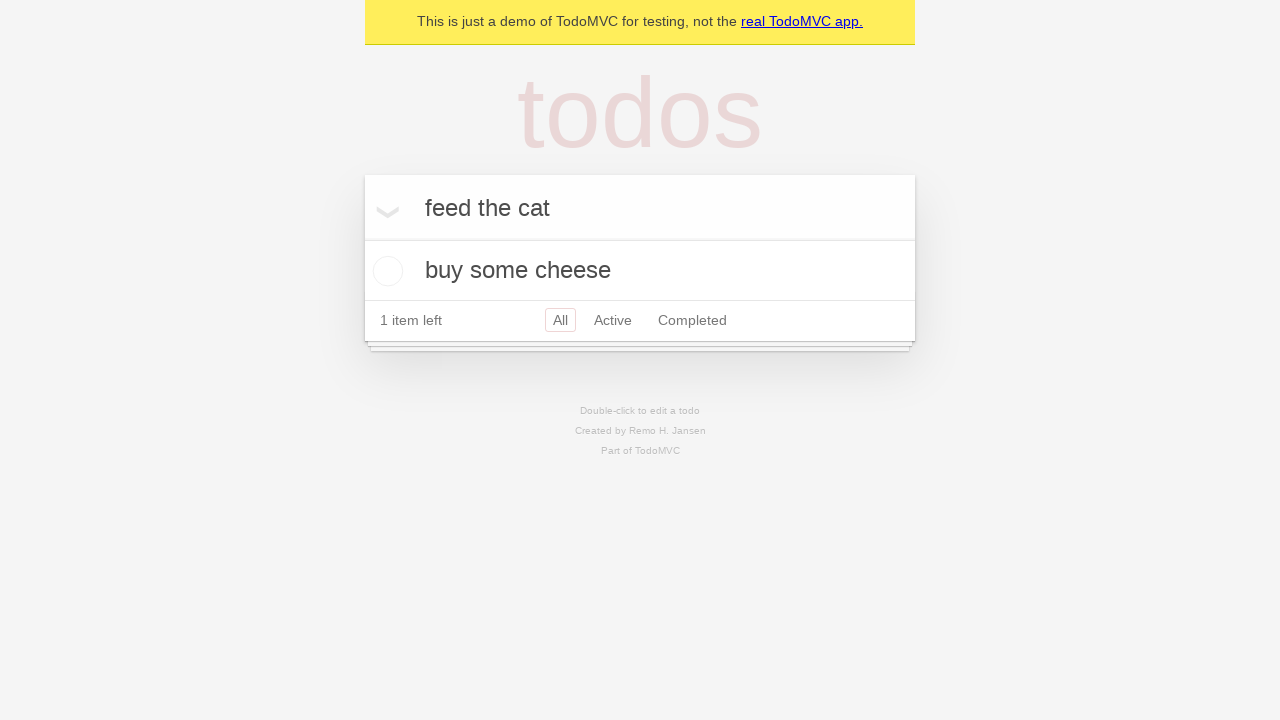

Pressed Enter to add second todo item on internal:attr=[placeholder="What needs to be done?"i]
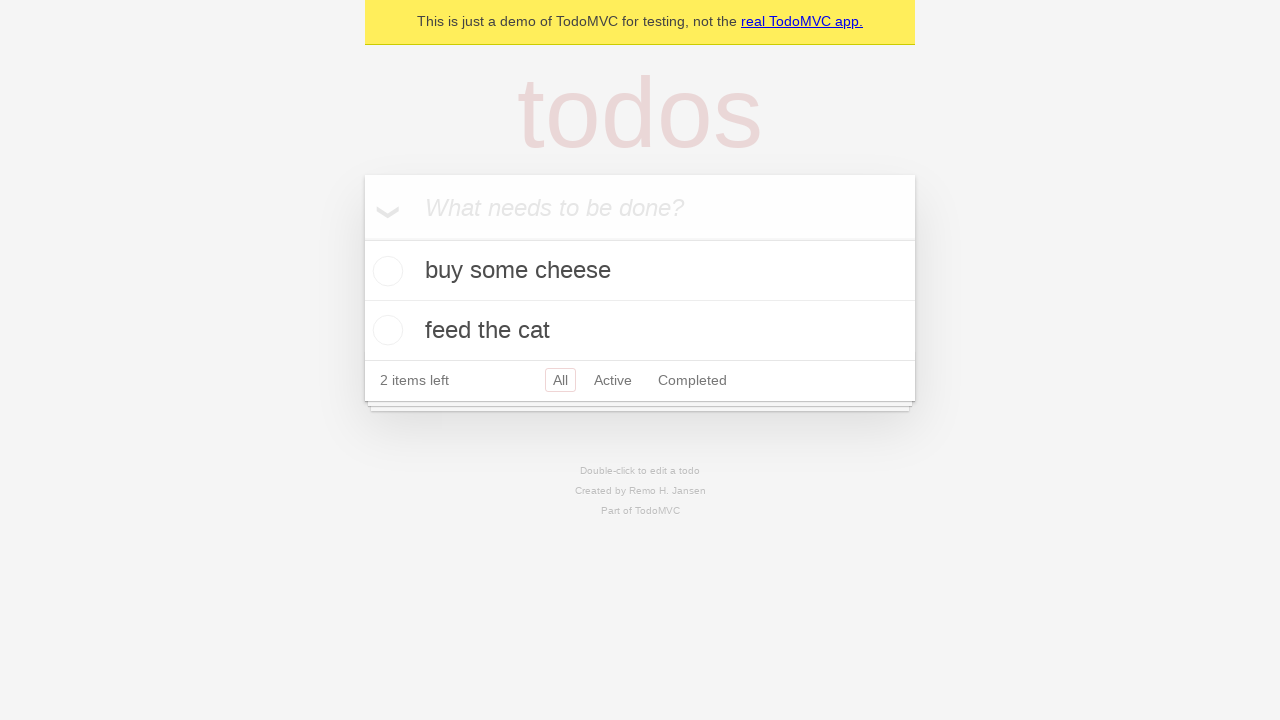

Filled todo input with 'book a doctors appointment' on internal:attr=[placeholder="What needs to be done?"i]
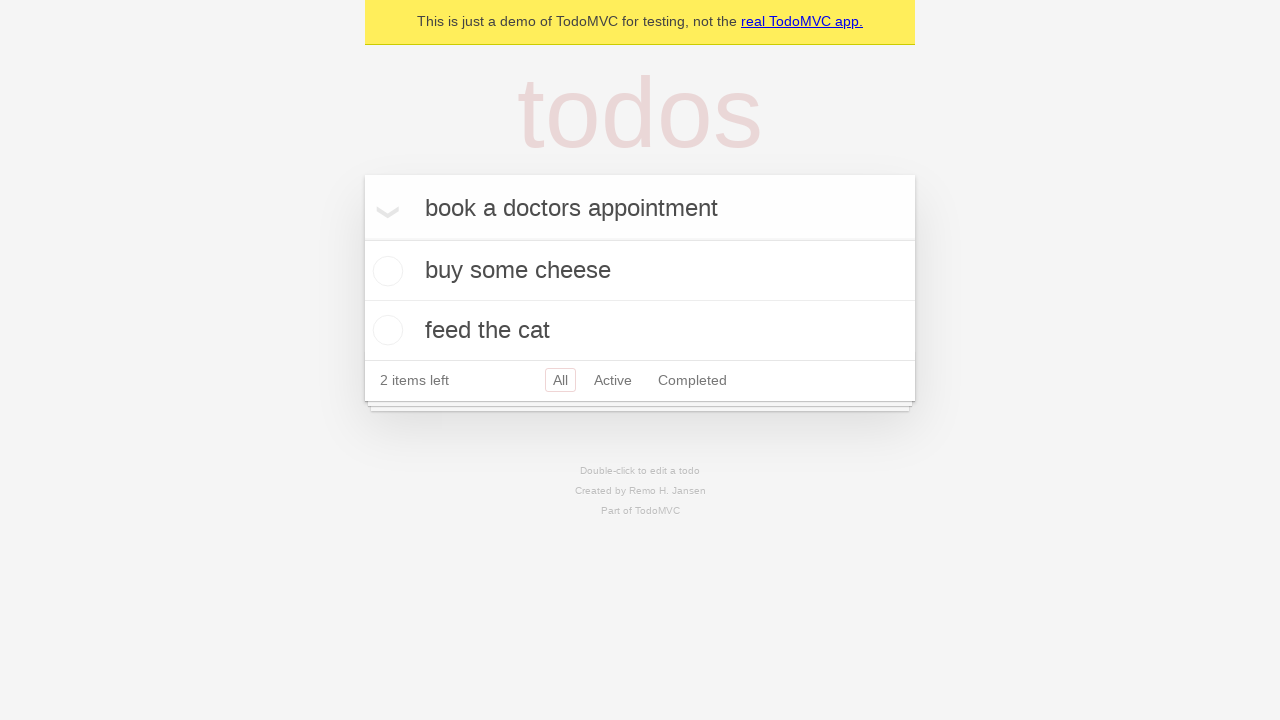

Pressed Enter to add third todo item on internal:attr=[placeholder="What needs to be done?"i]
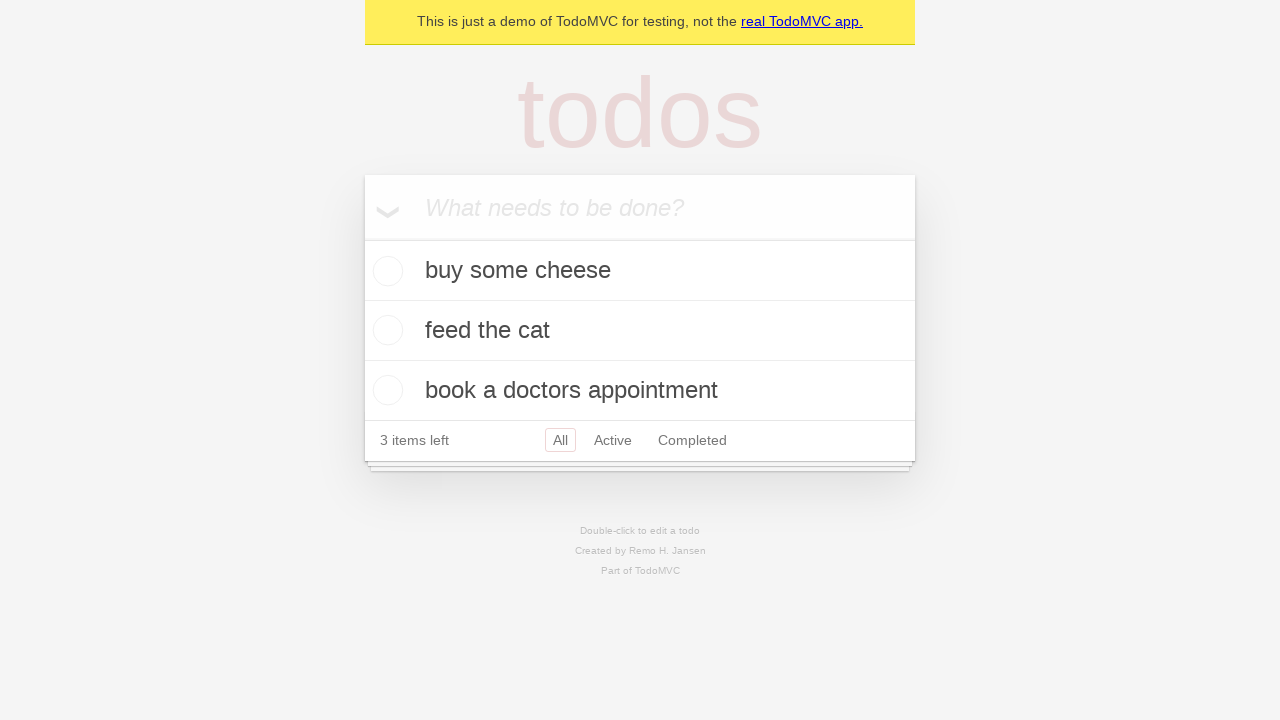

Clicked 'Mark all as complete' checkbox to check all items at (362, 238) on internal:label="Mark all as complete"i
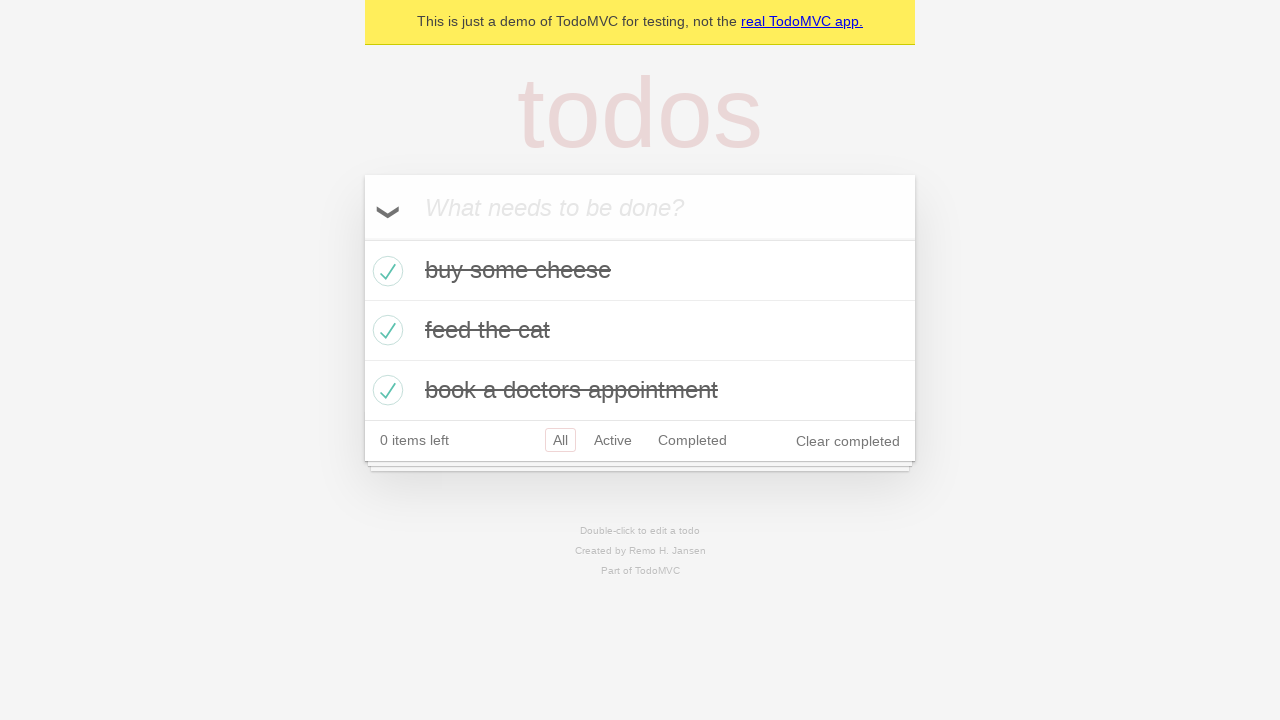

Clicked 'Mark all as complete' checkbox to uncheck all items and clear completed state at (362, 238) on internal:label="Mark all as complete"i
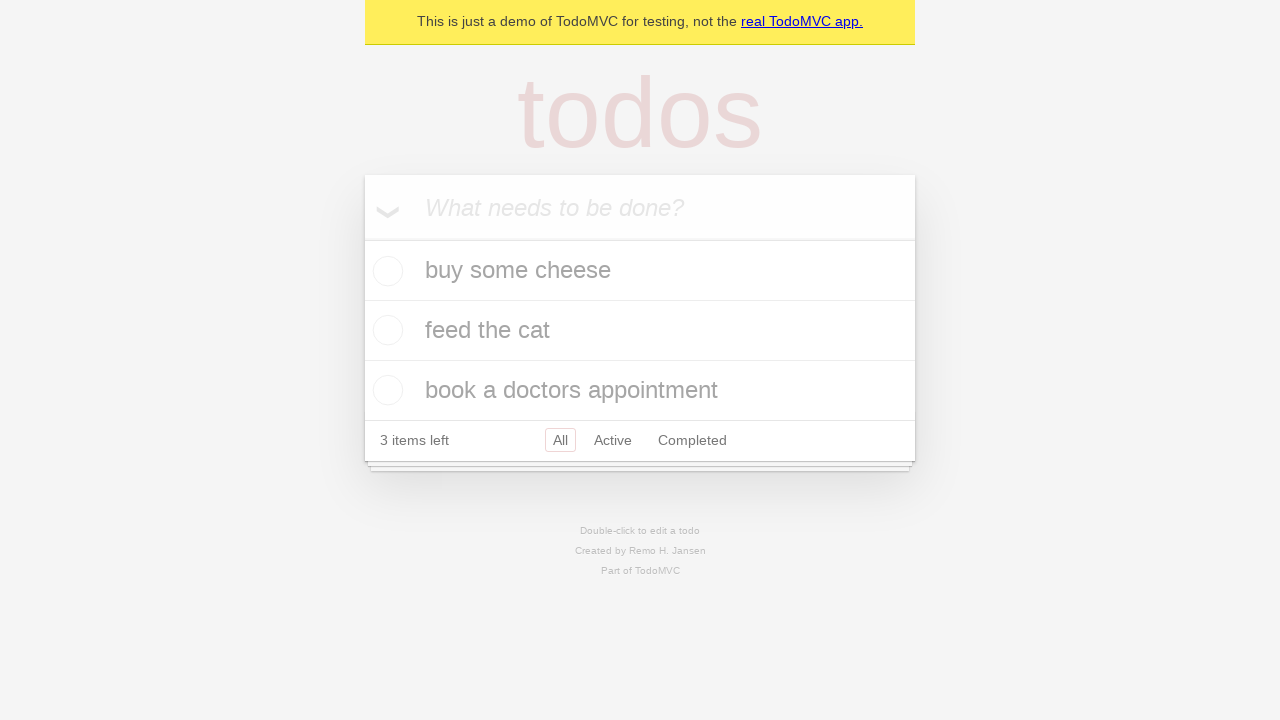

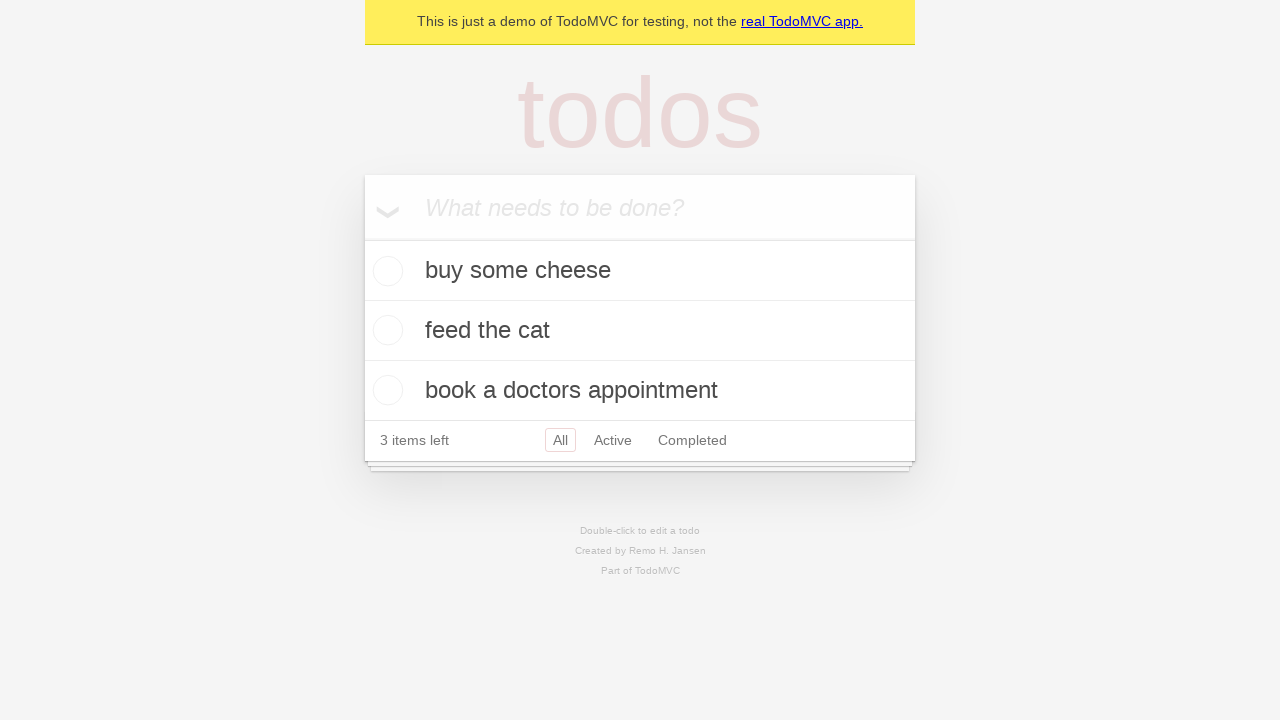